Tests the same dynamic loading functionality using a reusable wait method approach

Starting URL: https://the-internet.herokuapp.com/dynamic_loading/1

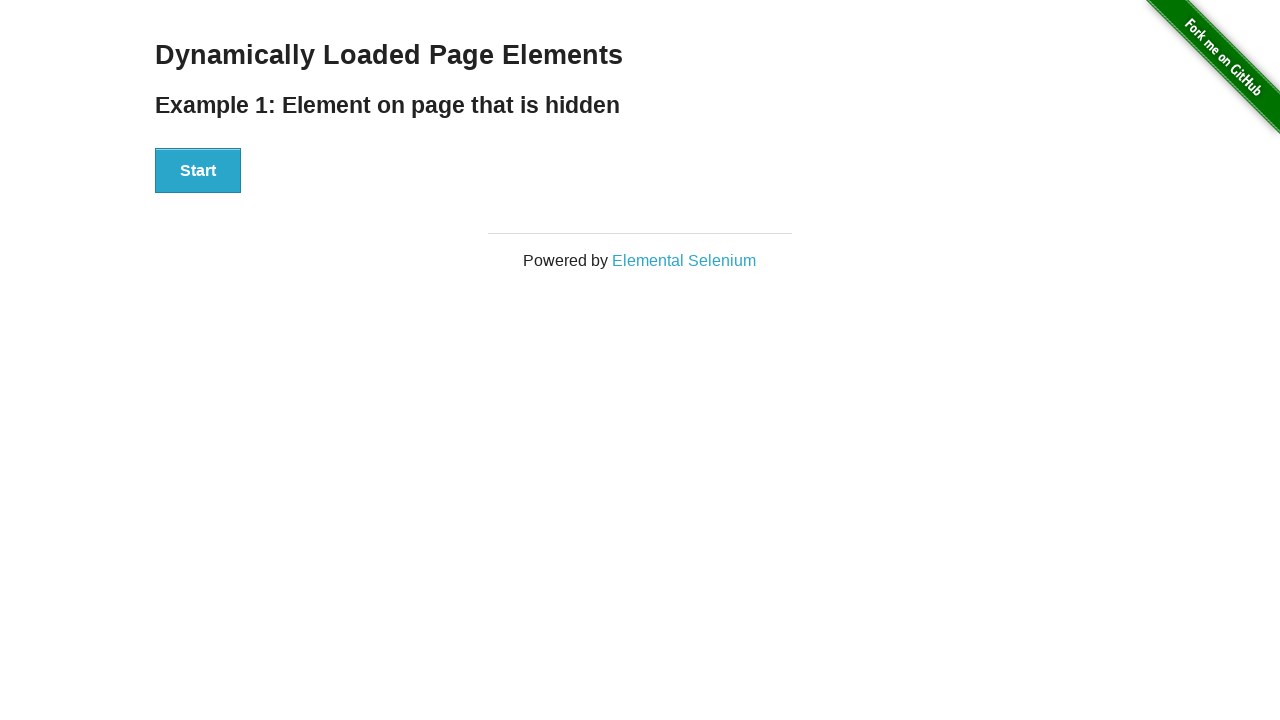

Navigated to dynamic loading test page
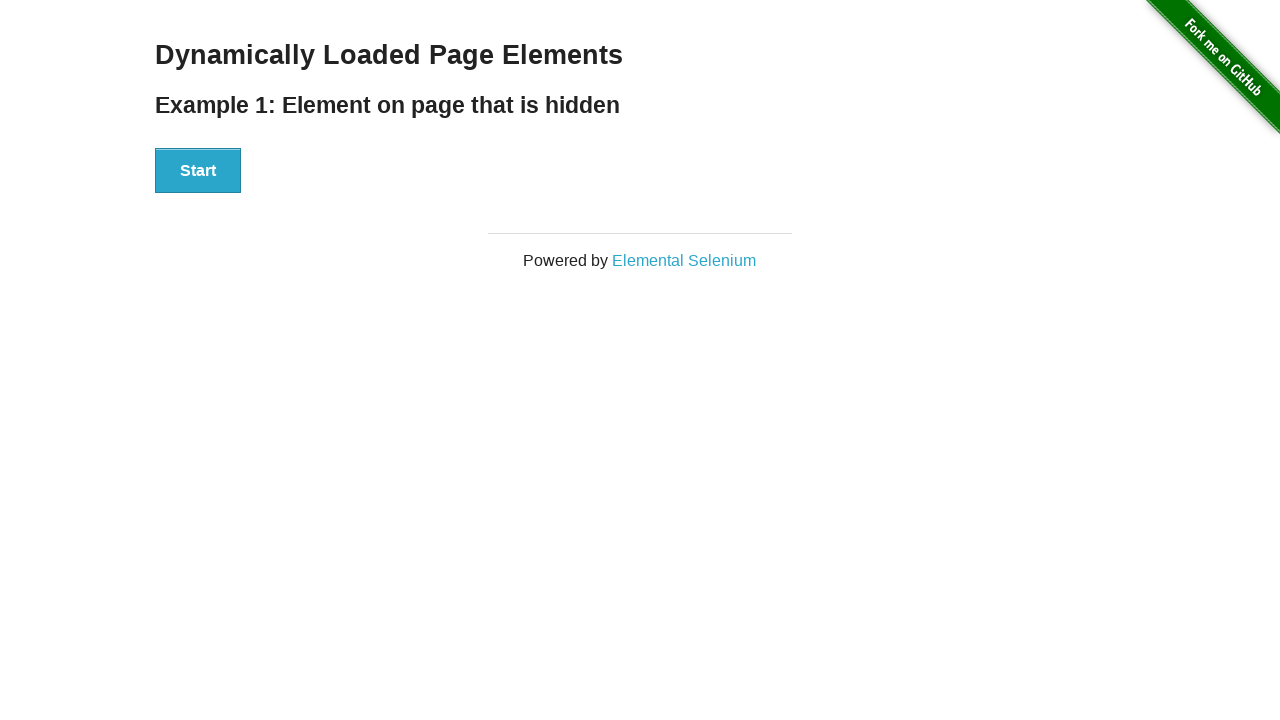

Clicked the Start button to trigger dynamic loading at (198, 171) on xpath=//*[.='Start']
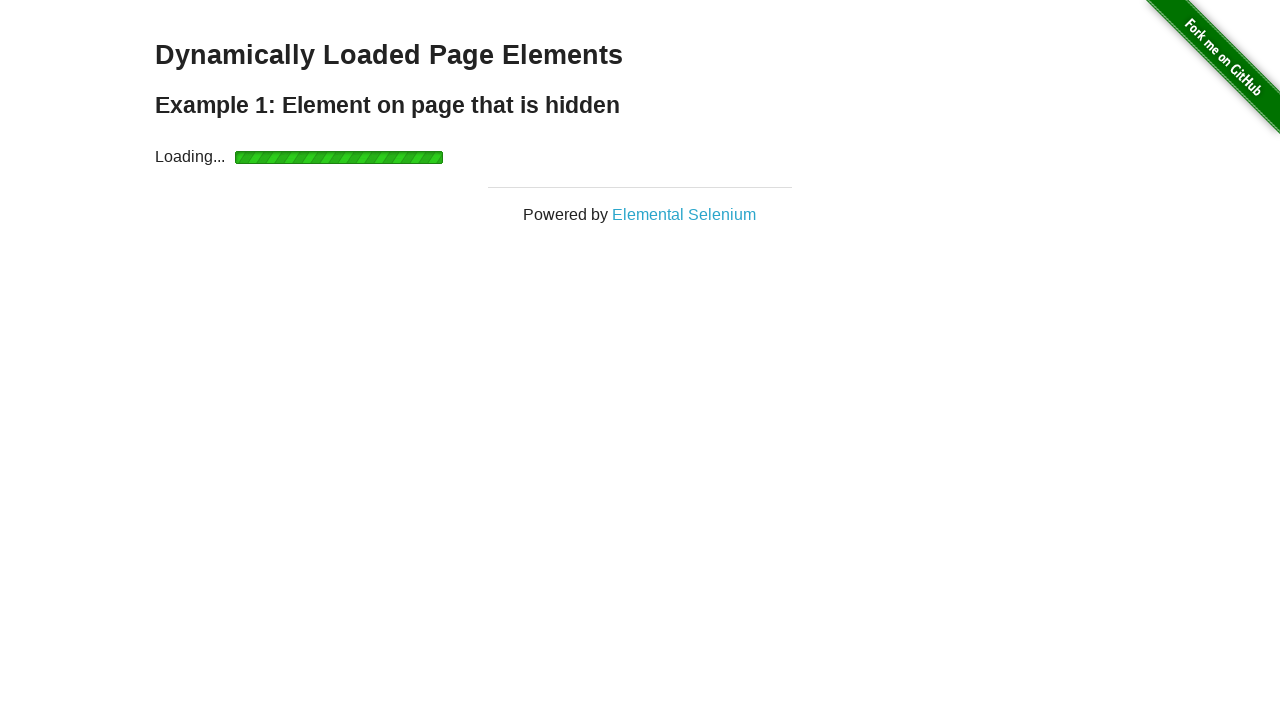

Waited for Hello World element to become visible
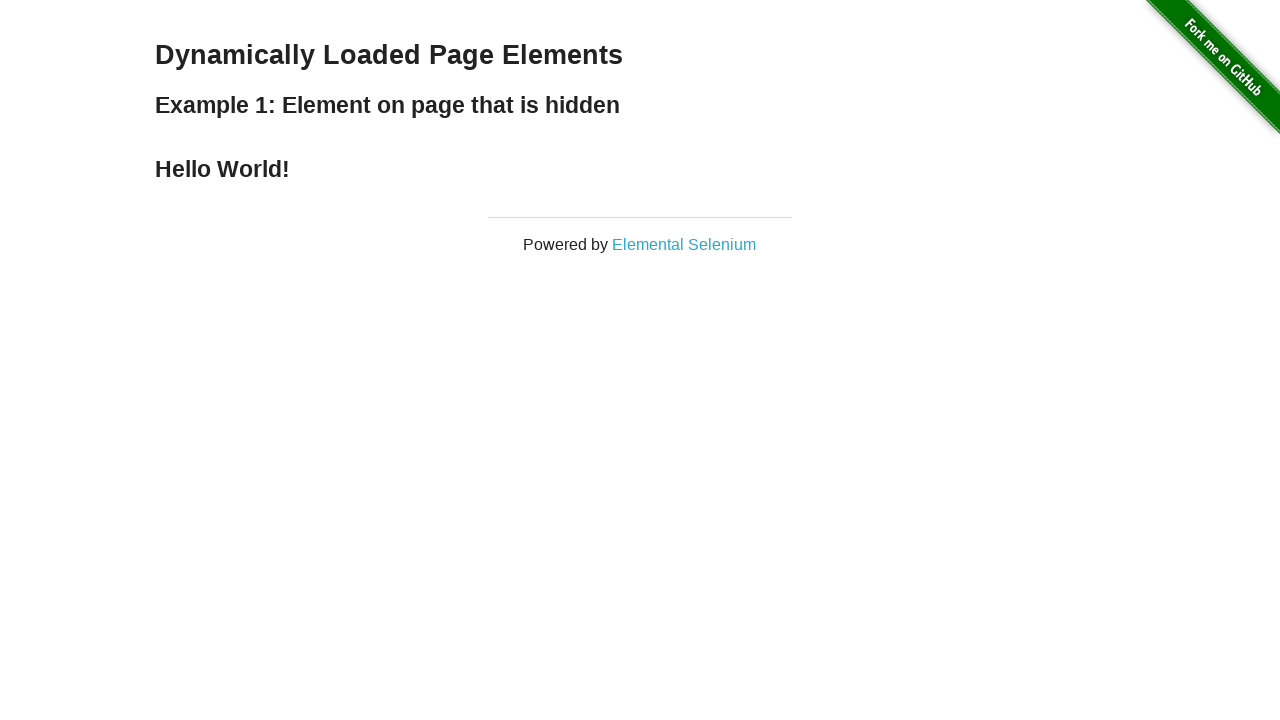

Located the Hello World element
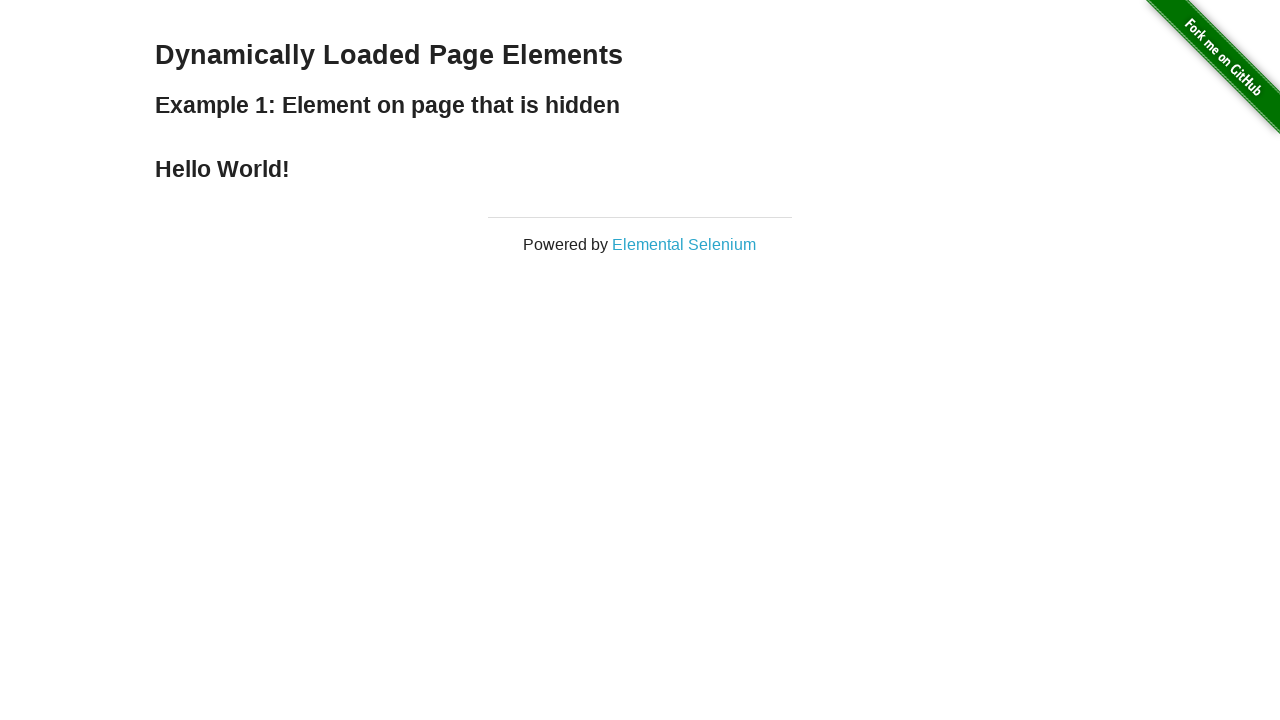

Verified that element text content equals 'Hello World!'
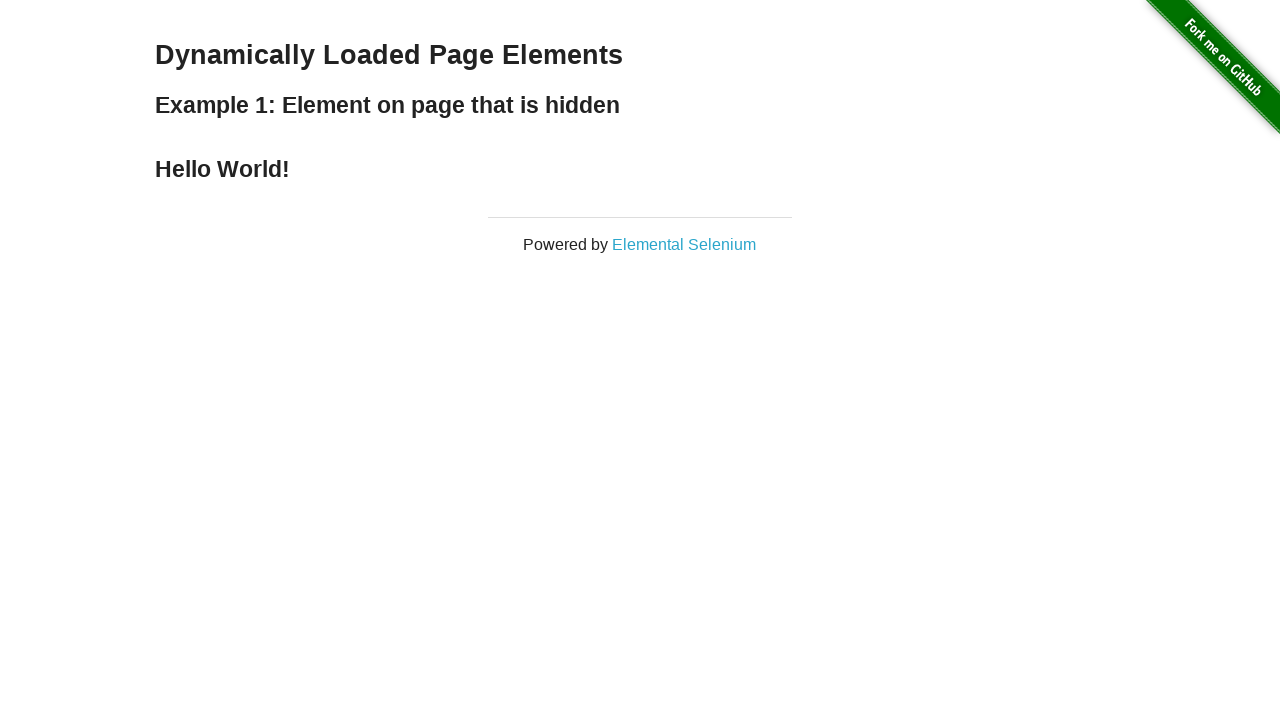

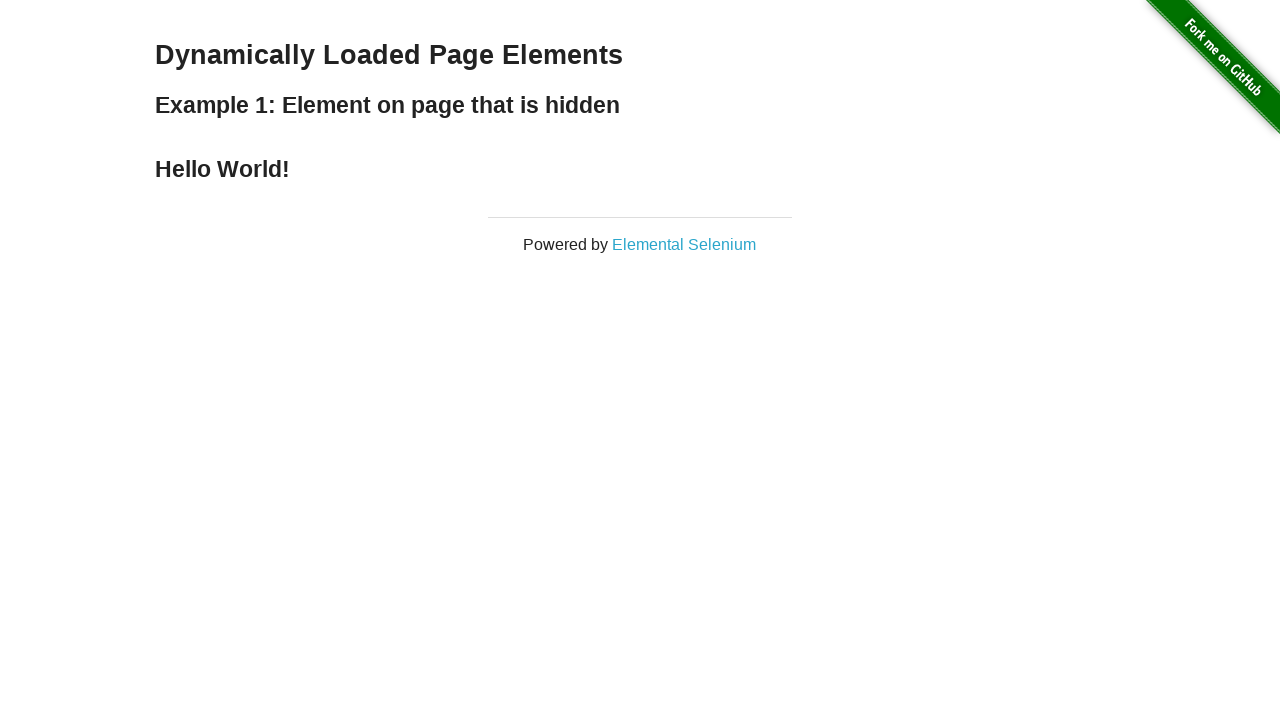